Tests dynamic checkbox controls by toggling visibility of a checkbox element, waiting for it to disappear and reappear, then clicking the checkbox to select it

Starting URL: https://training-support.net/webelements/dynamic-controls

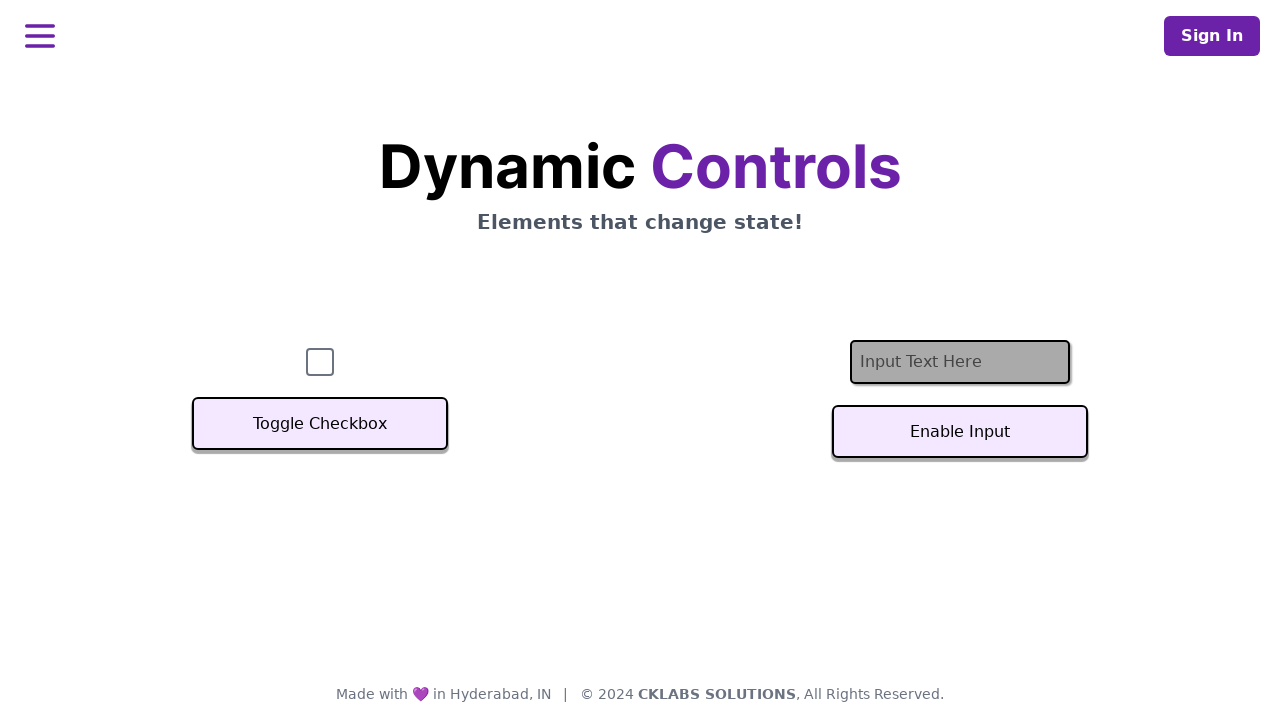

Navigated to dynamic controls page
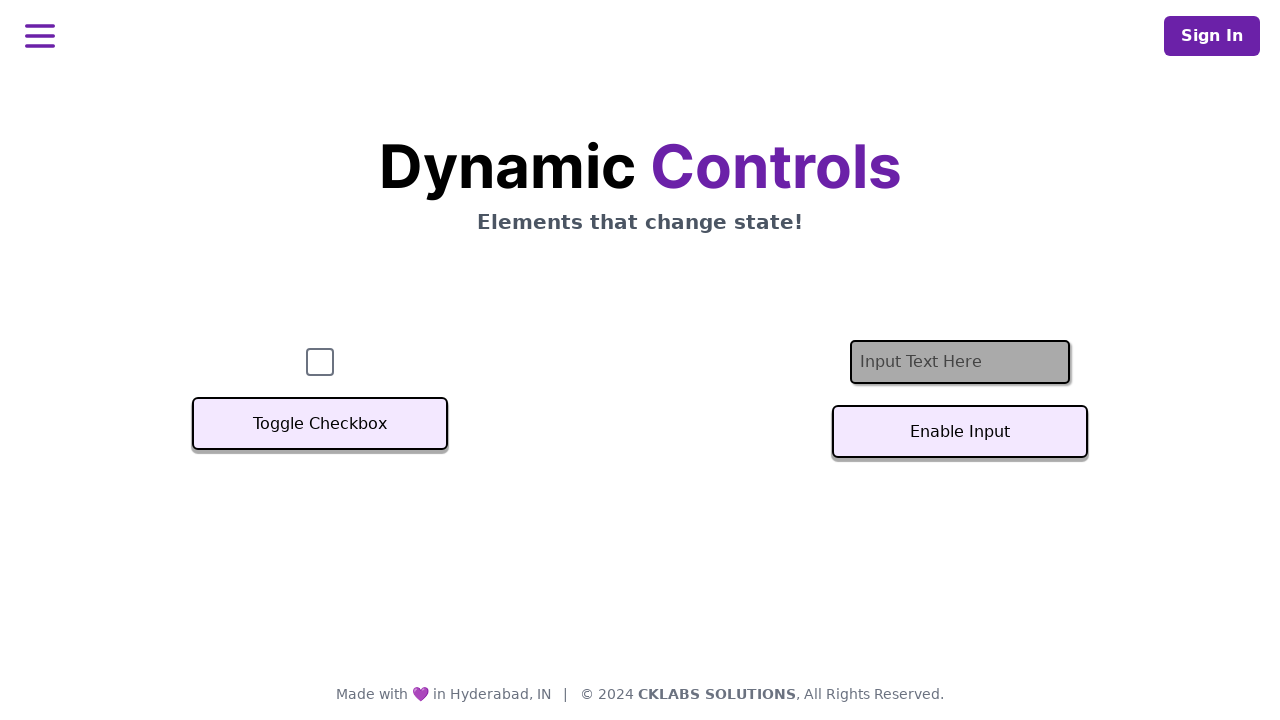

Checkbox is visible on the page
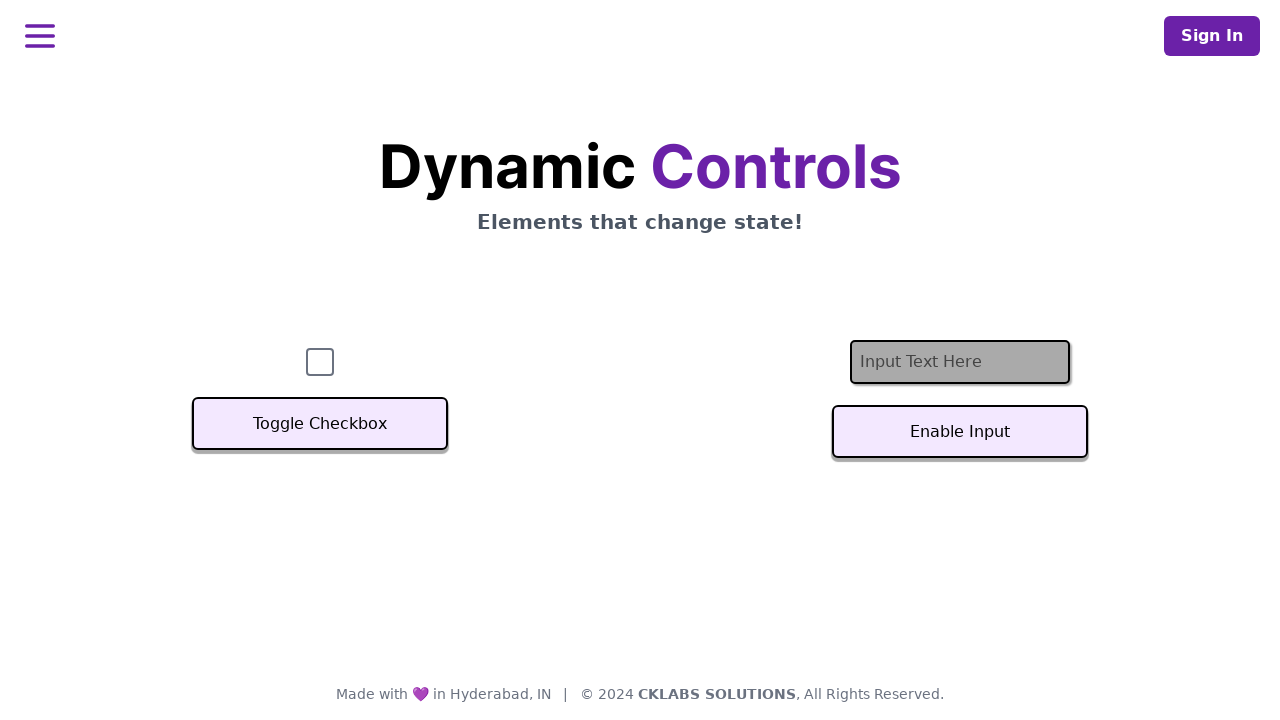

Clicked Toggle Checkbox button to hide checkbox at (320, 424) on xpath=//button[text()='Toggle Checkbox']
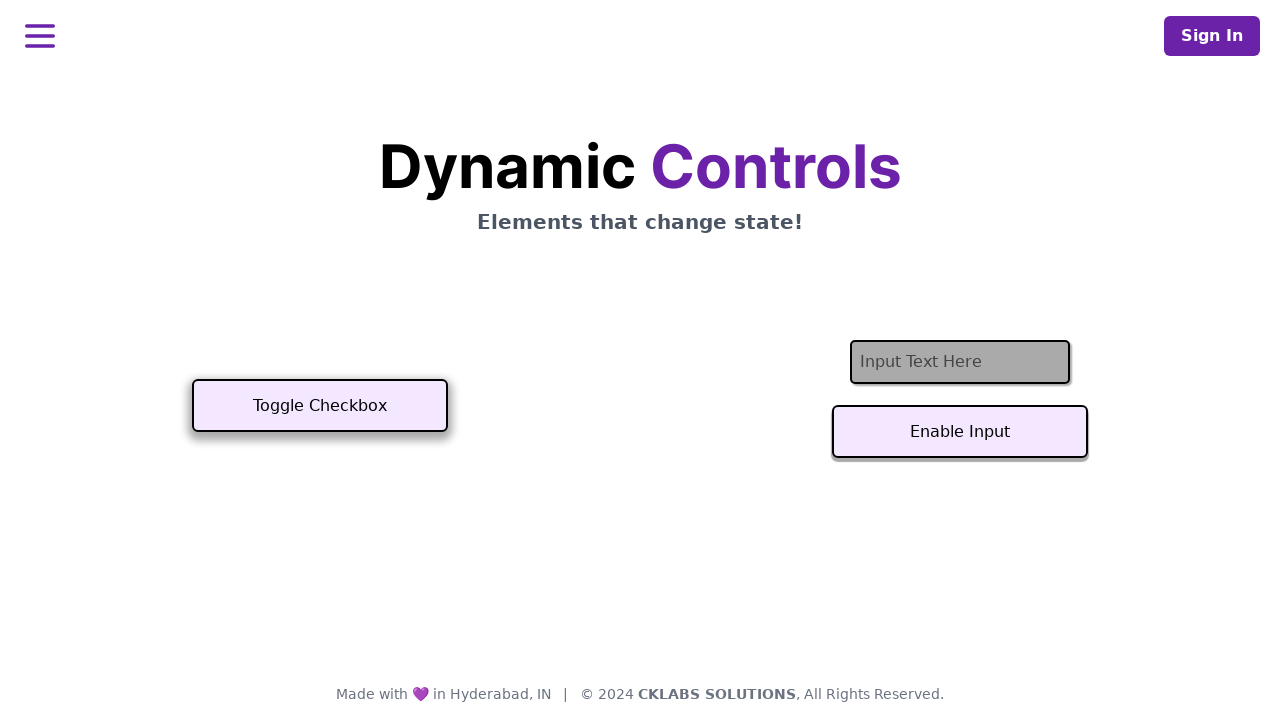

Checkbox has disappeared from the page
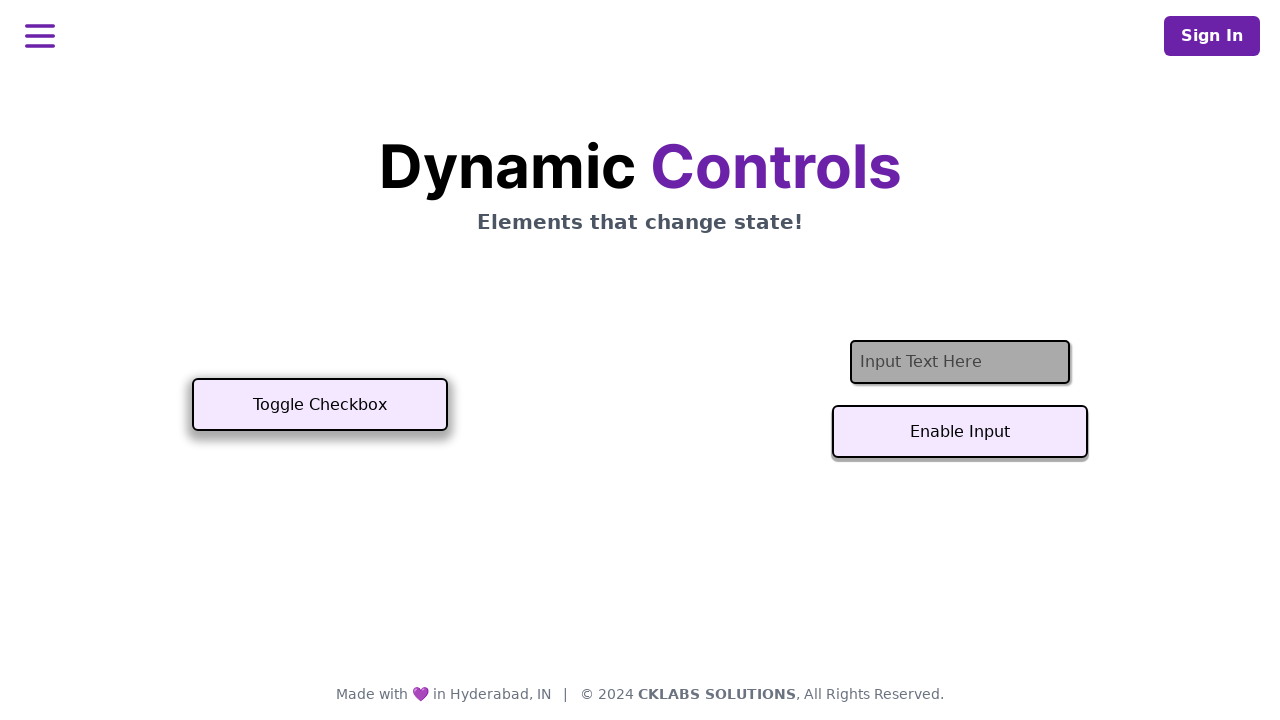

Clicked Toggle Checkbox button to show checkbox again at (320, 405) on xpath=//button[text()='Toggle Checkbox']
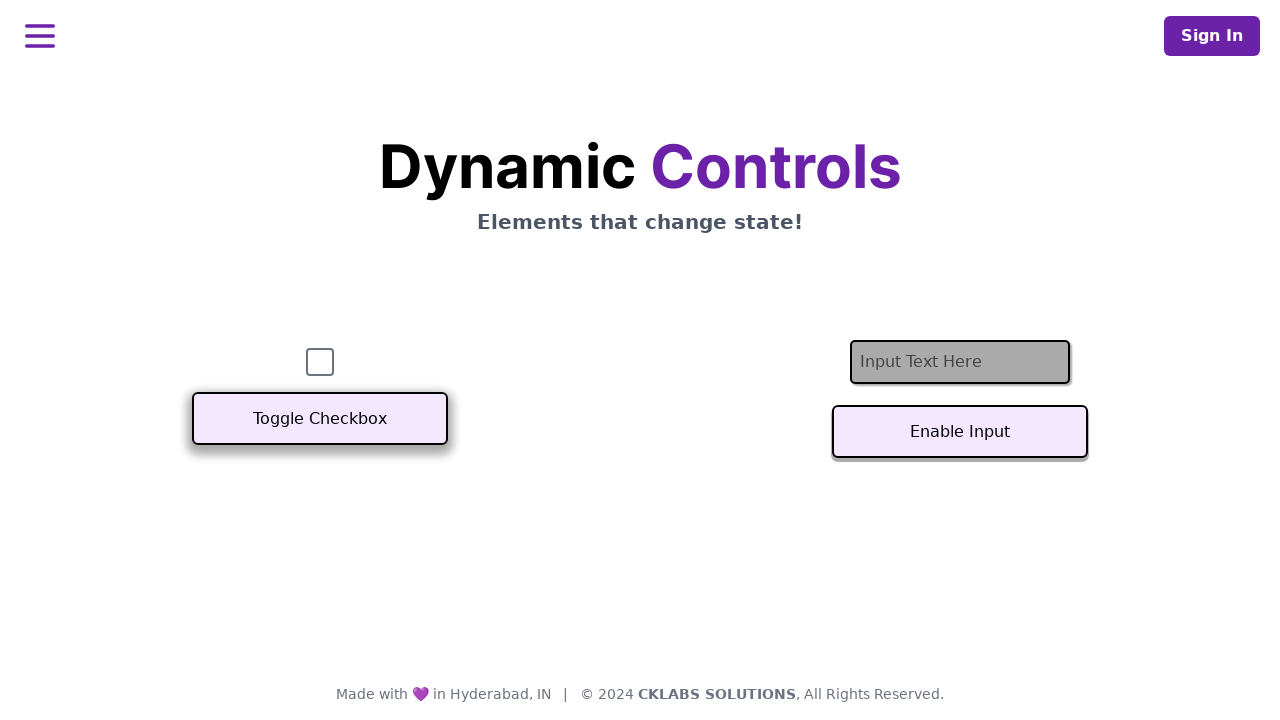

Checkbox is visible again on the page
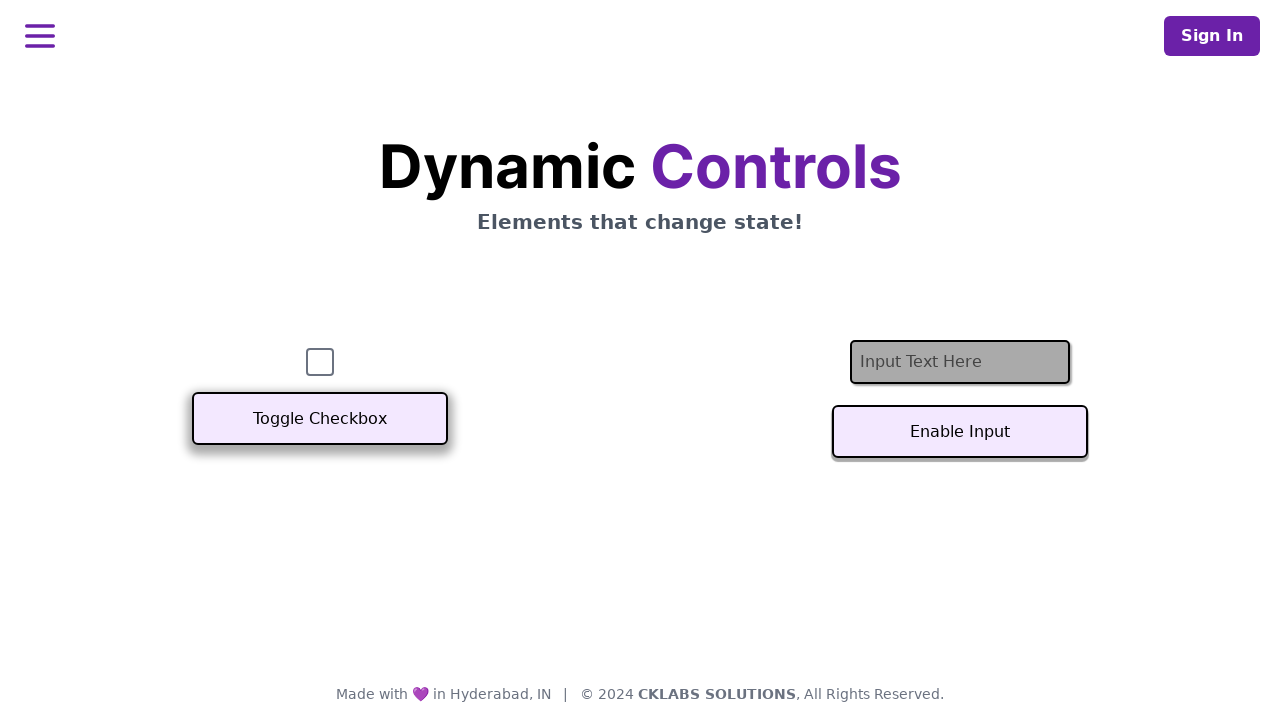

Clicked checkbox to select it at (320, 362) on #checkbox
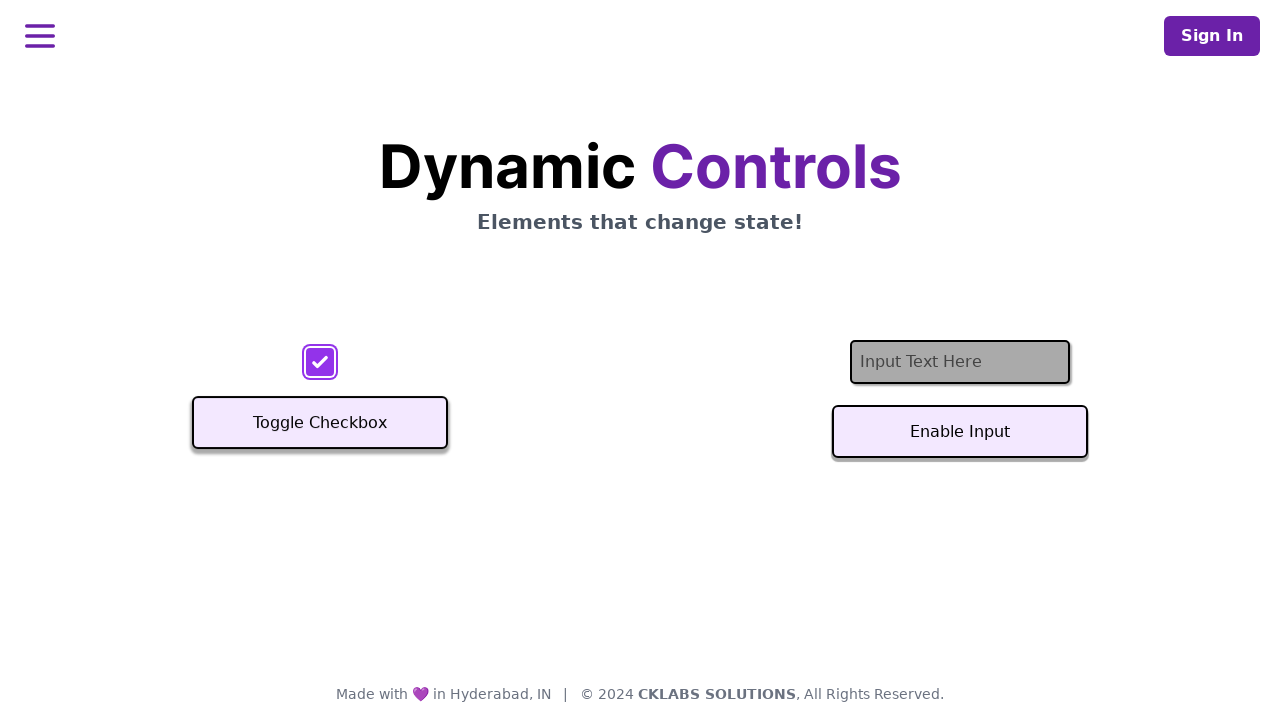

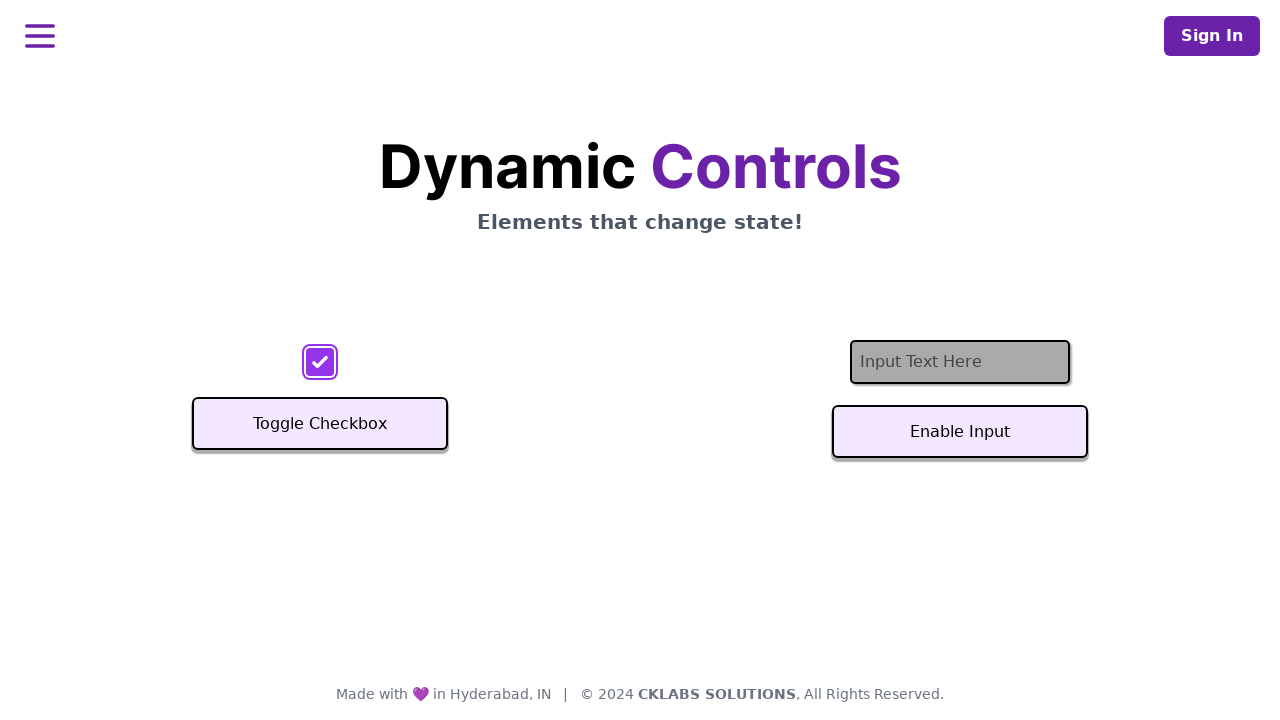